Clicks the Add to Basket button on the product page

Starting URL: https://practice.automationtesting.in/product/mastering-javascript/

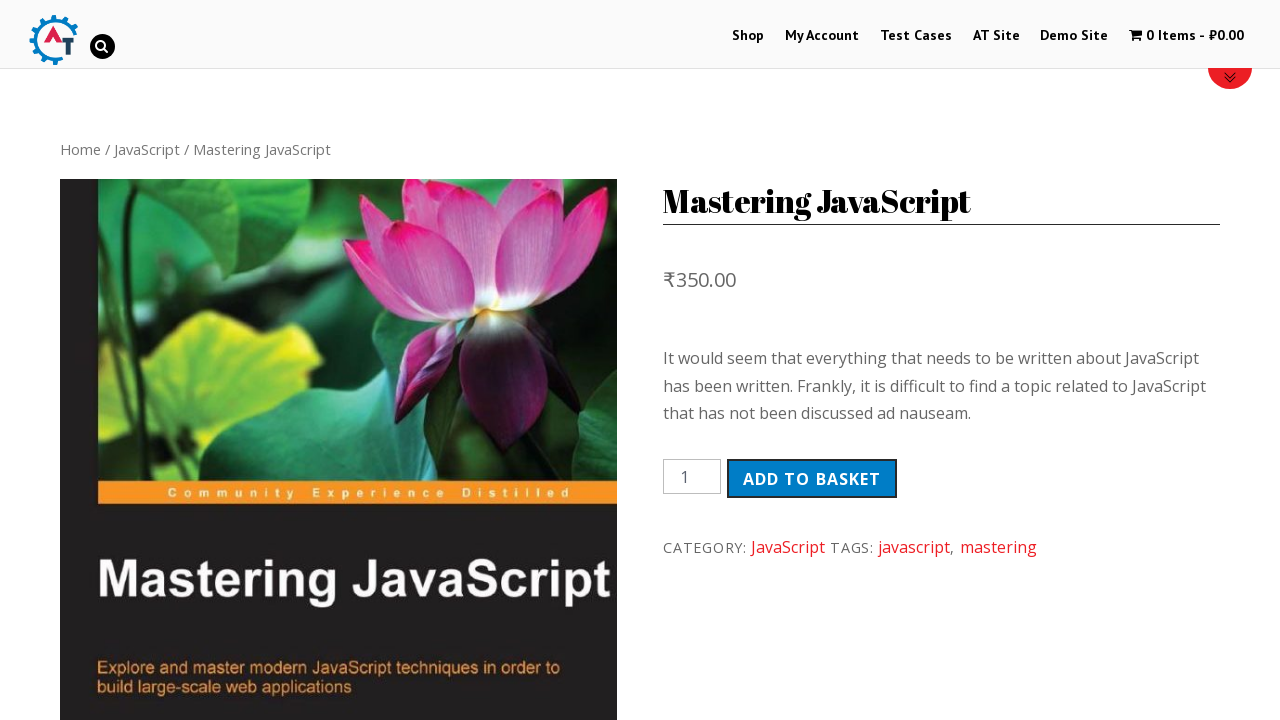

Navigated to Mastering JavaScript product page
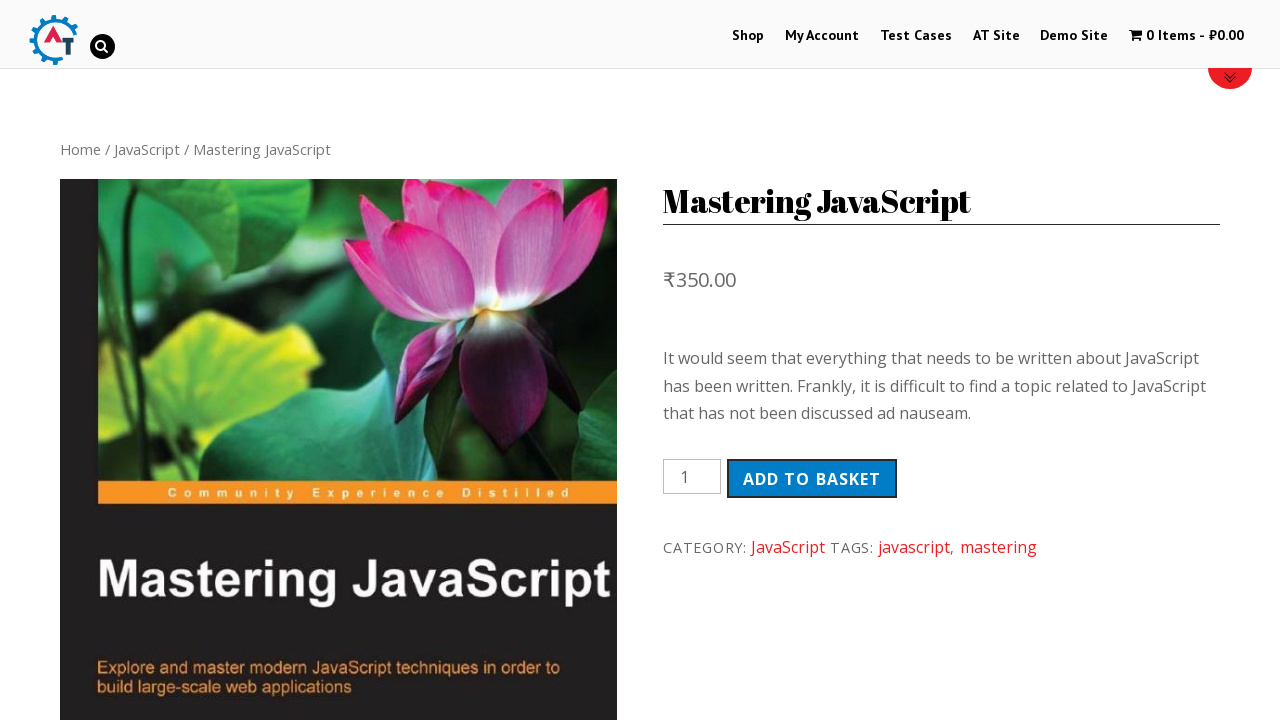

Clicked Add to Basket button on product page at (812, 479) on xpath=//button[@class='single_add_to_cart_button button alt']
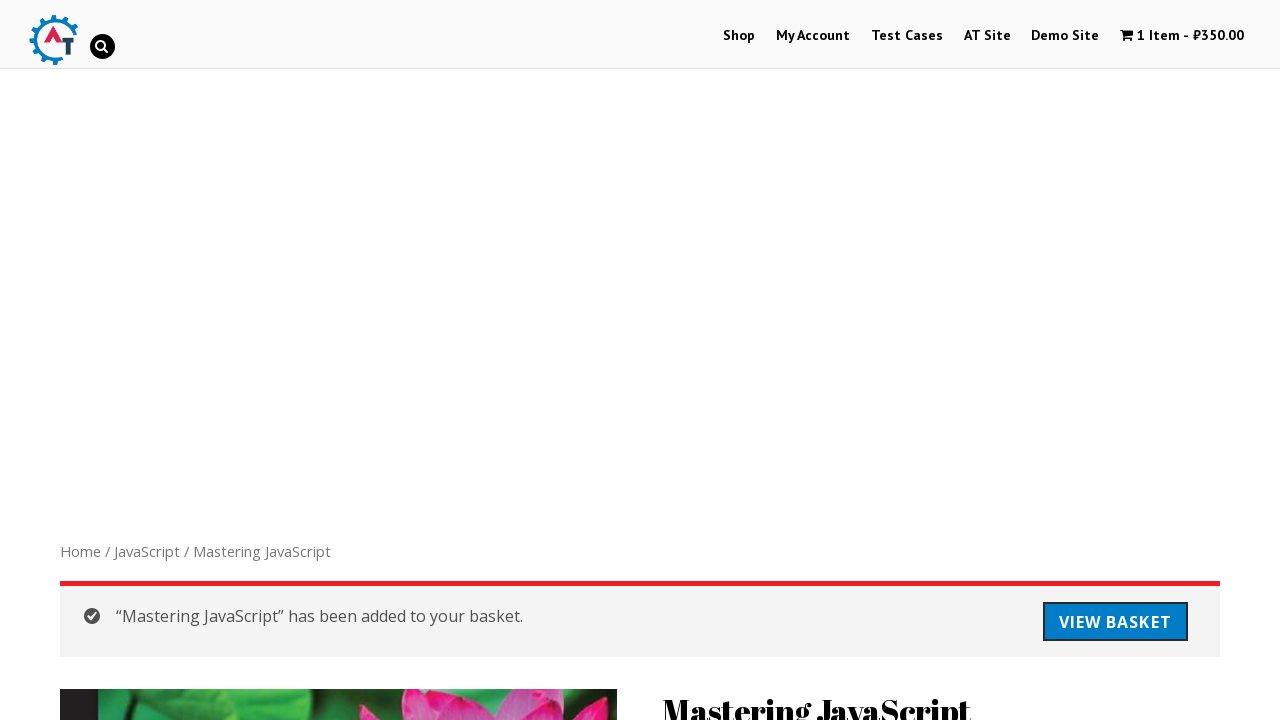

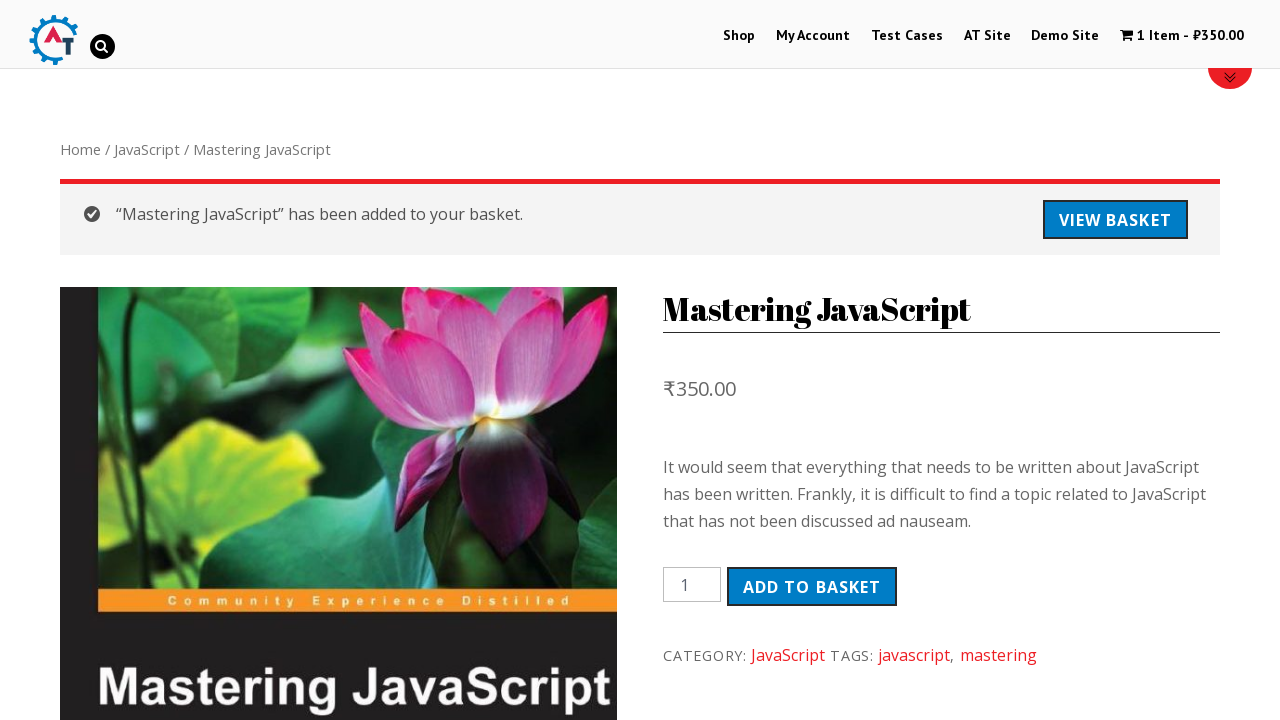